Tests form filling on a practice page by entering a name, email, and clicking a checkbox

Starting URL: https://rahulshettyacademy.com/angularpractice/

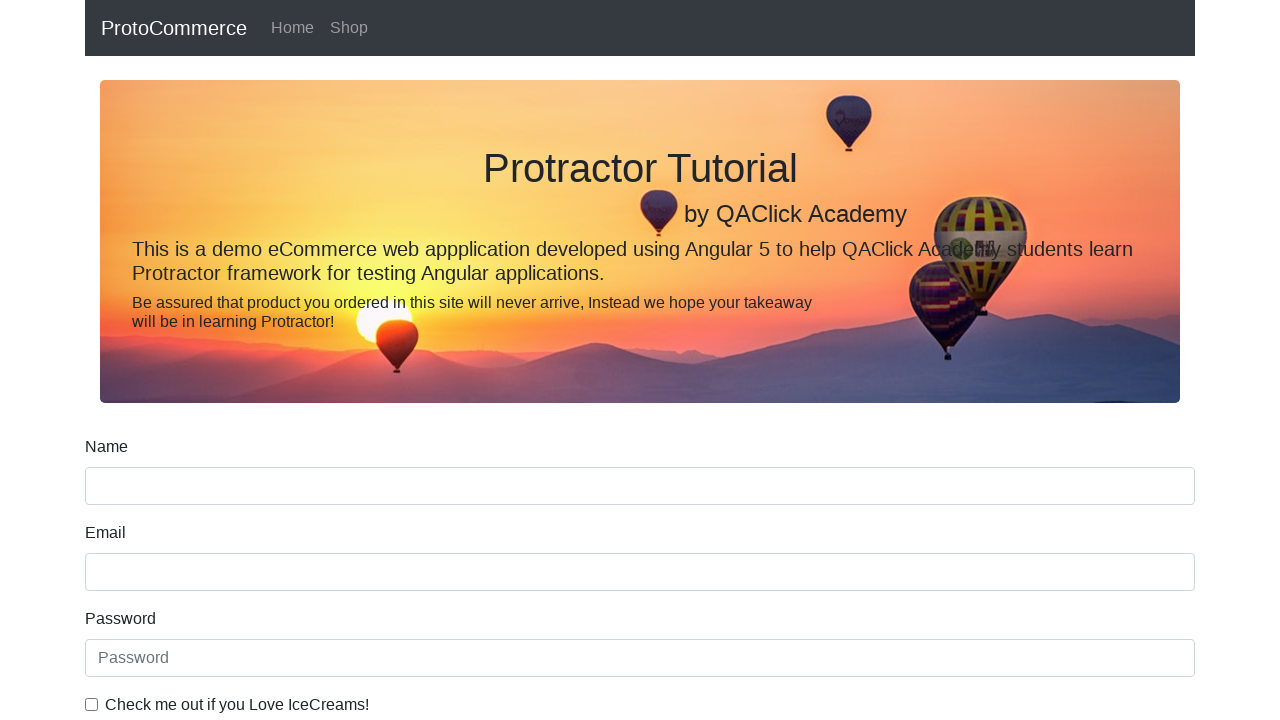

Navigated to practice form page
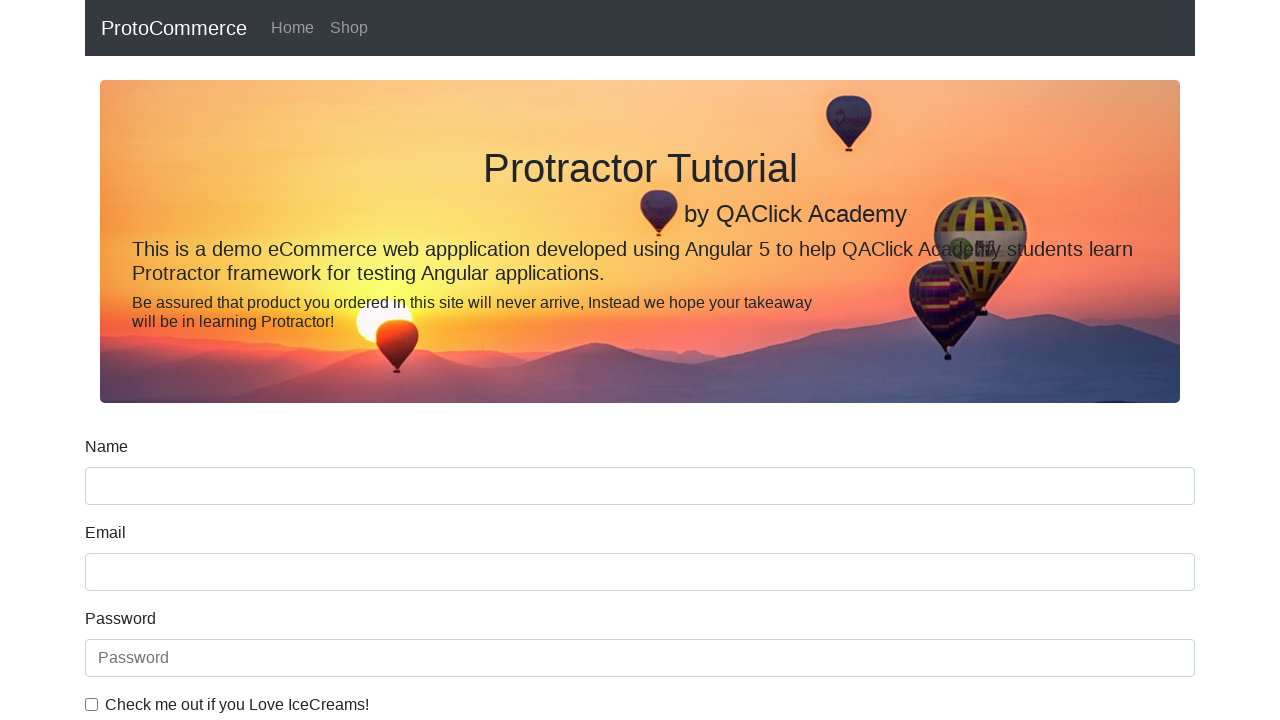

Filled name field with 'John Smith' on input[name='name']
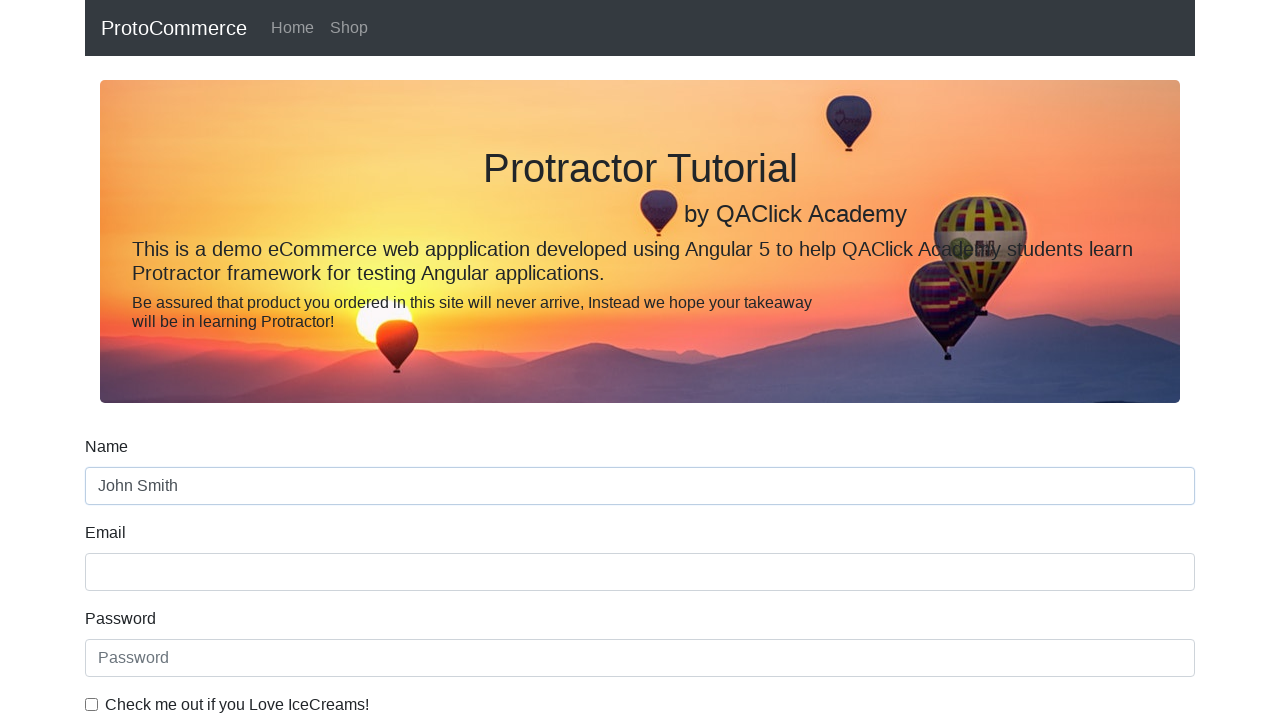

Filled email field with 'johnsmith@example.com' on input[name='email']
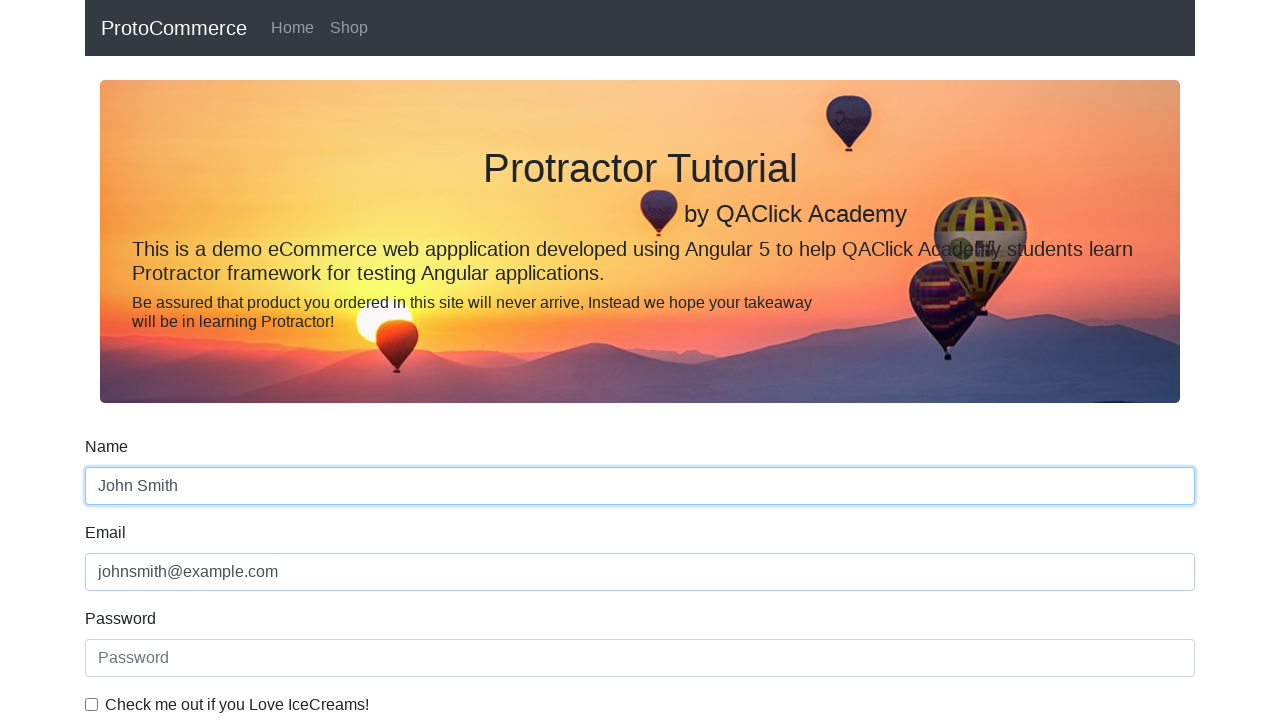

Clicked the example checkbox at (92, 704) on #exampleCheck1
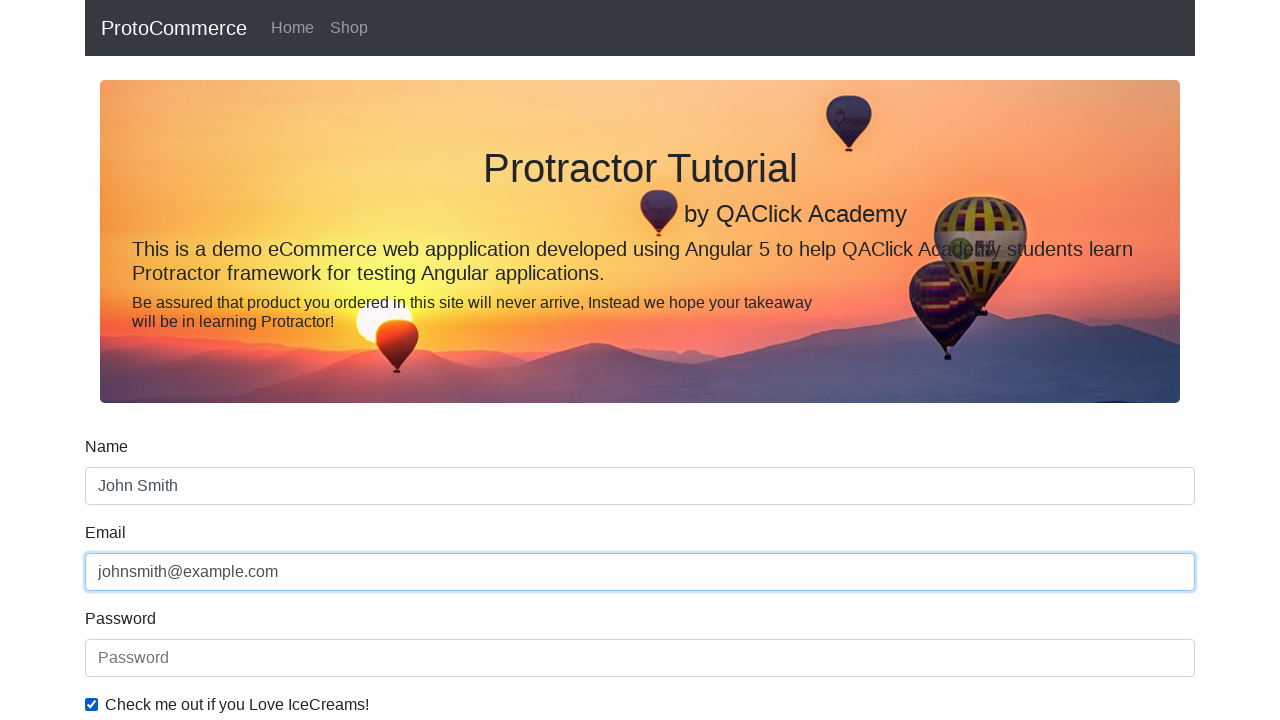

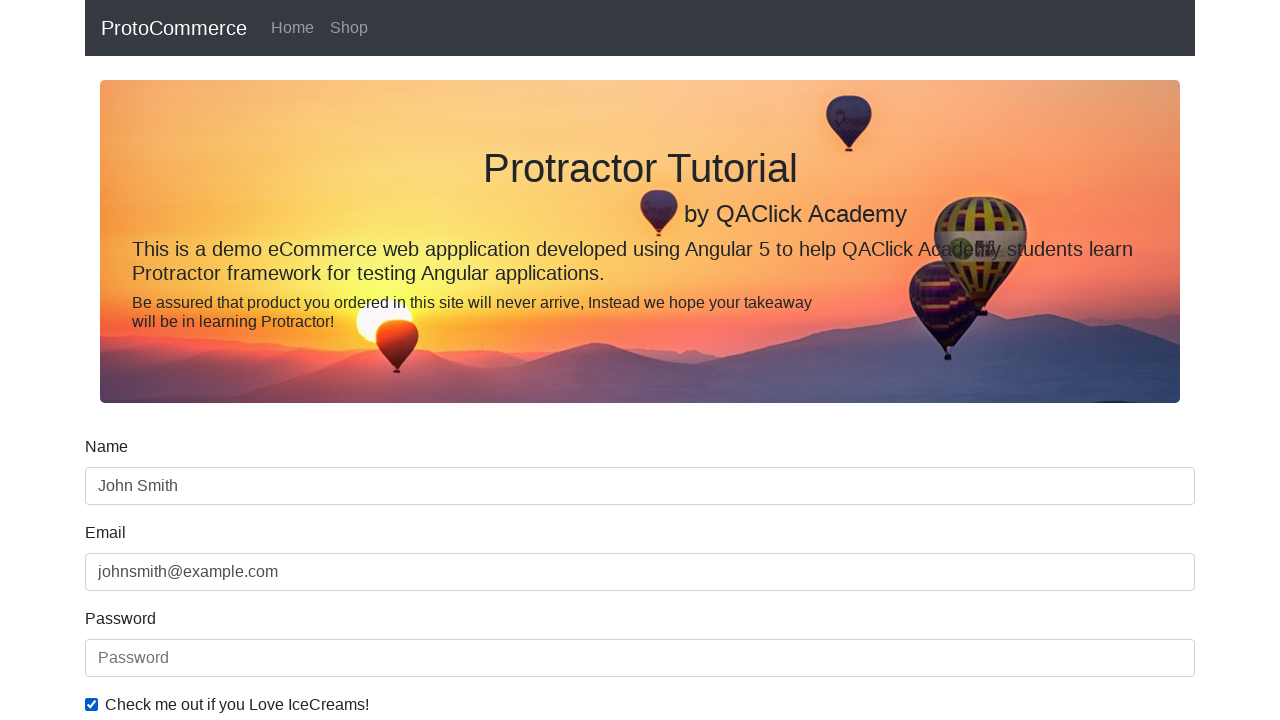